Tests checkbox interaction by clicking the first unchecked checkbox on the page

Starting URL: https://the-internet.herokuapp.com/checkboxes

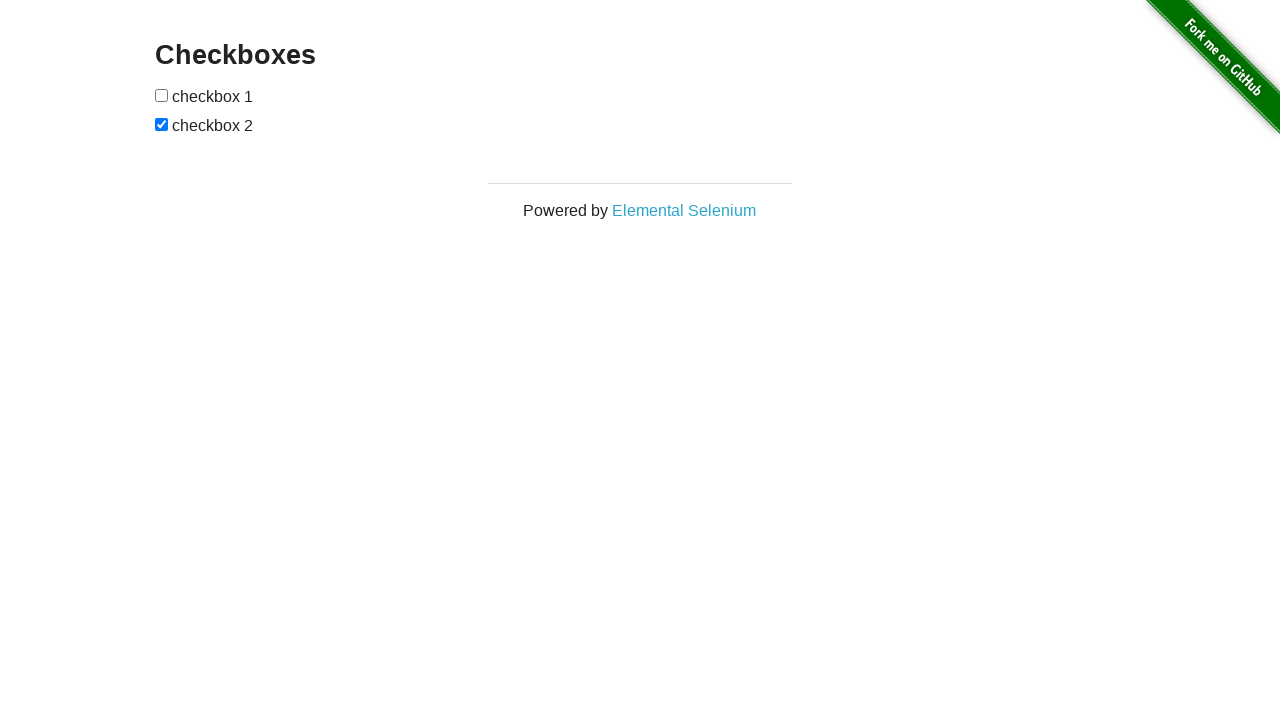

Located all checkboxes on the page
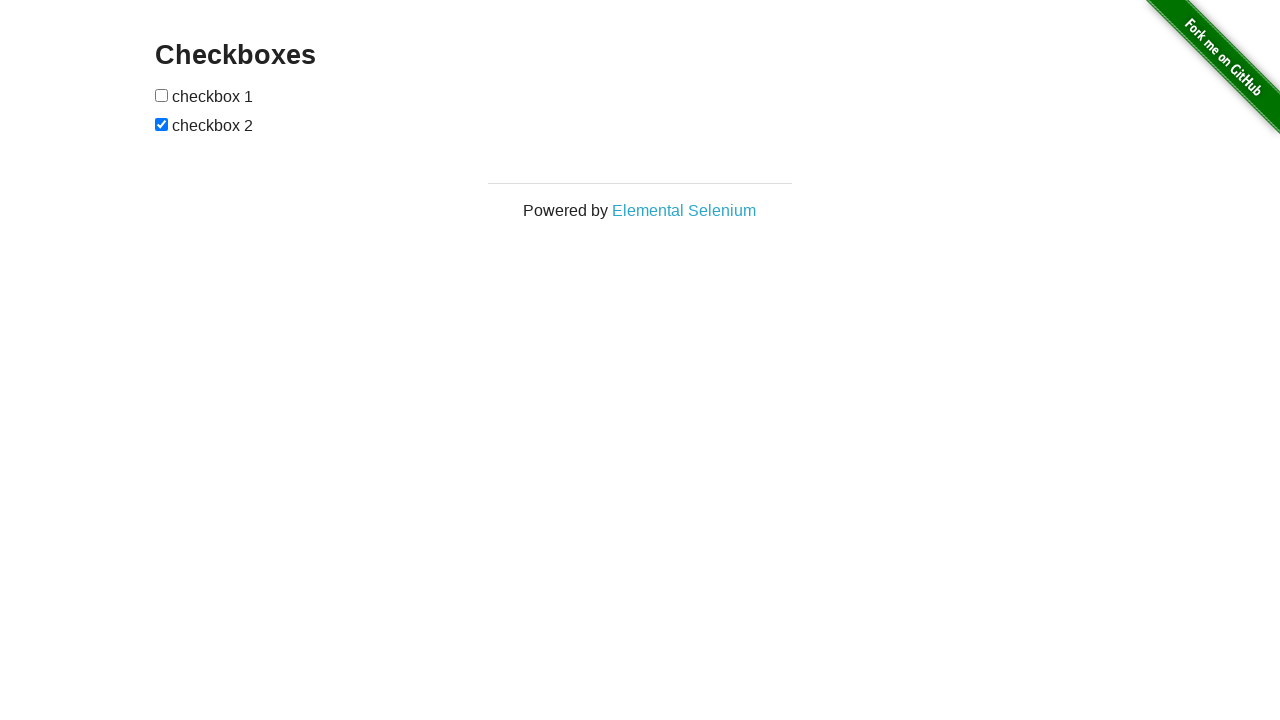

Clicked the first unchecked checkbox at (162, 95) on input[type='checkbox'] >> nth=0
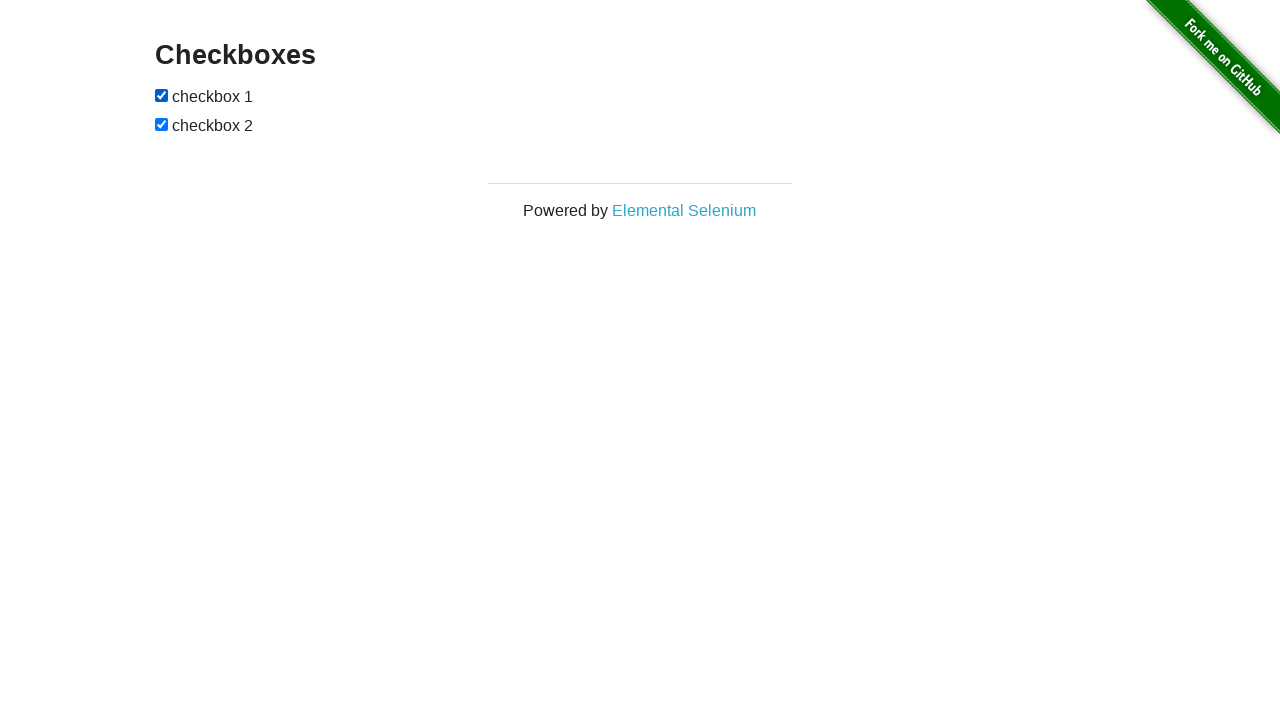

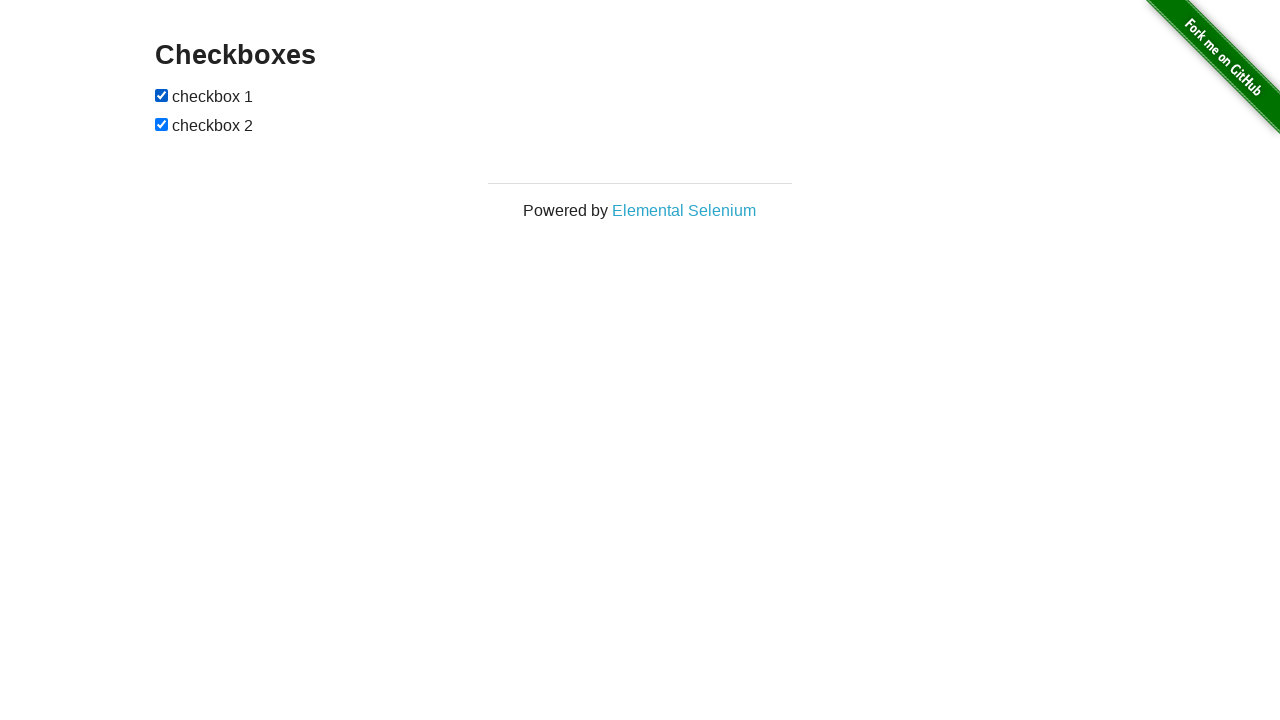